Tests dynamic controls by clicking a button to enable a disabled input field and waiting for it to become enabled

Starting URL: https://the-internet.herokuapp.com/dynamic_controls

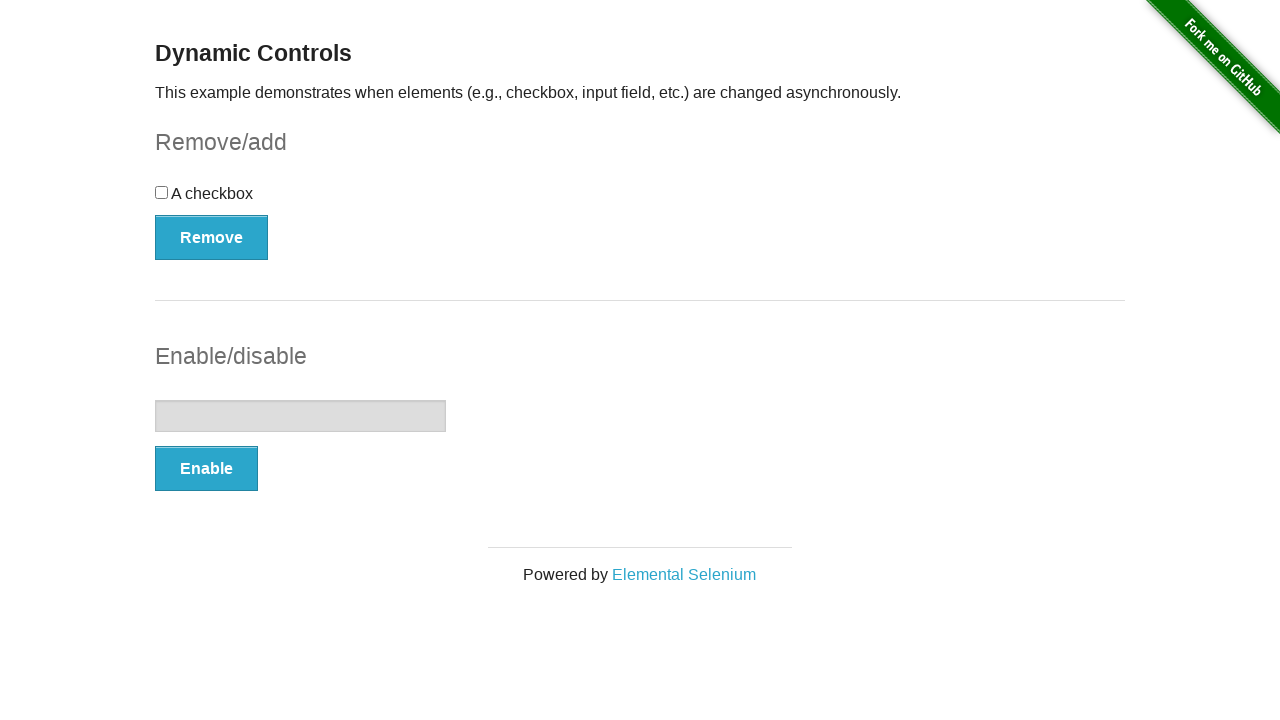

Clicked the enable button to enable the disabled input field at (206, 469) on #input-example [type="button"]
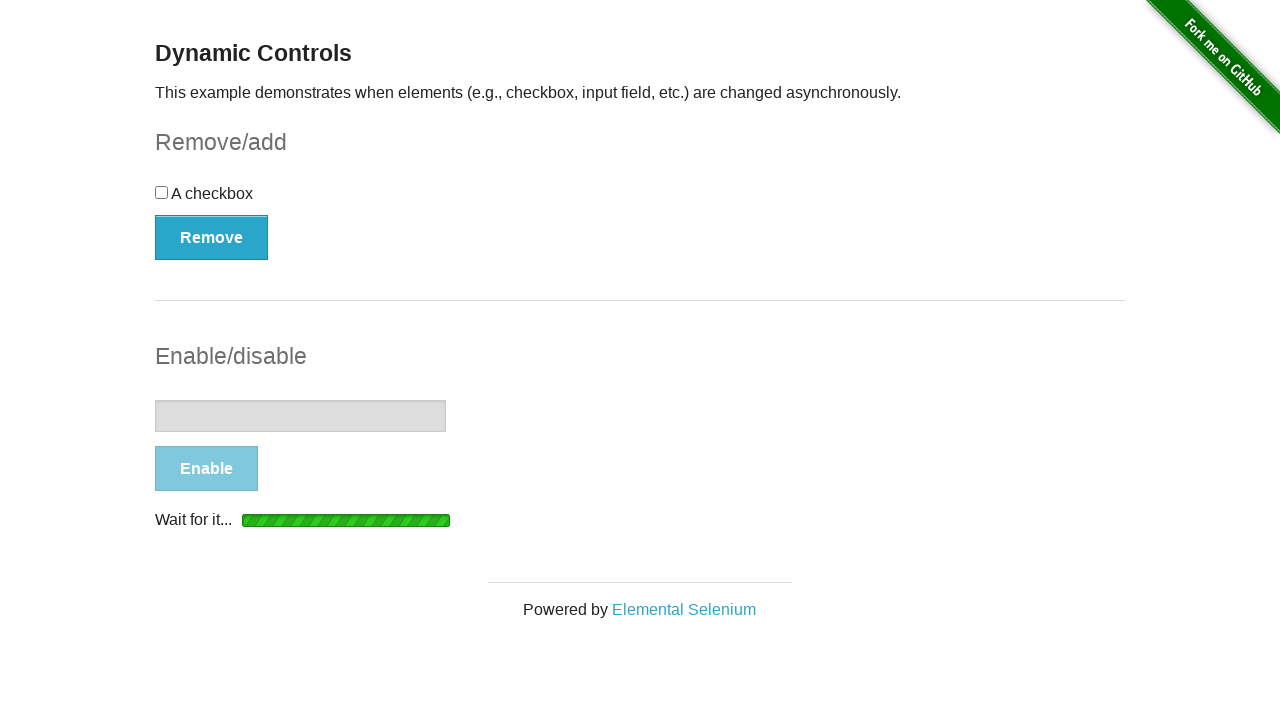

Input field became enabled and is now accessible
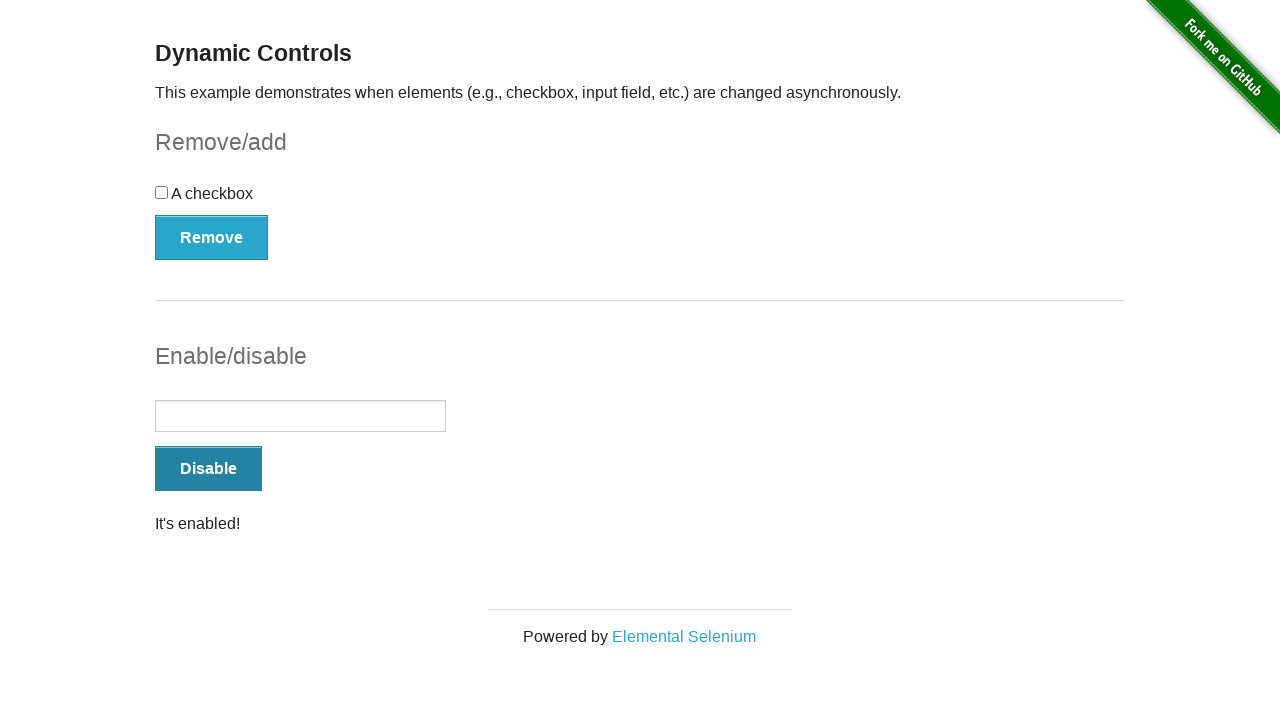

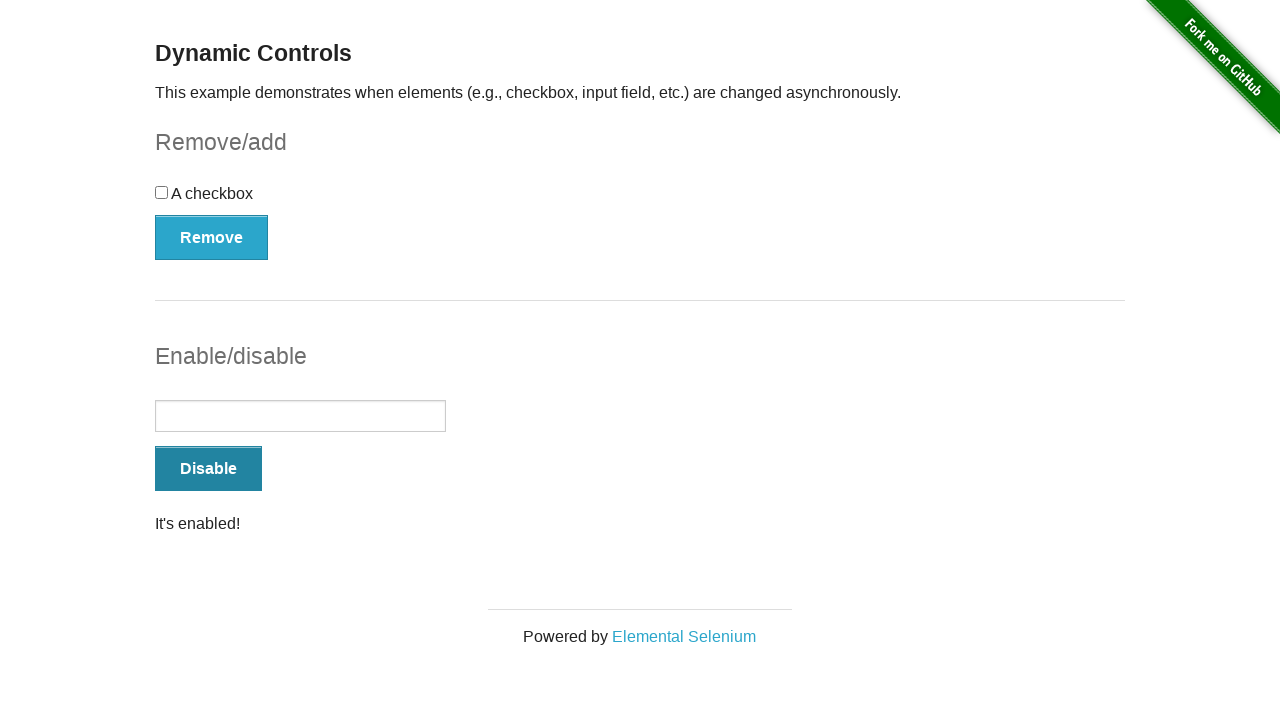